Tests injecting jQuery and jQuery Growl library into a page via JavaScript execution, then displays various notification messages (default, error, notice, warning) on the page to demonstrate debugging output capabilities.

Starting URL: http://the-internet.herokuapp.com

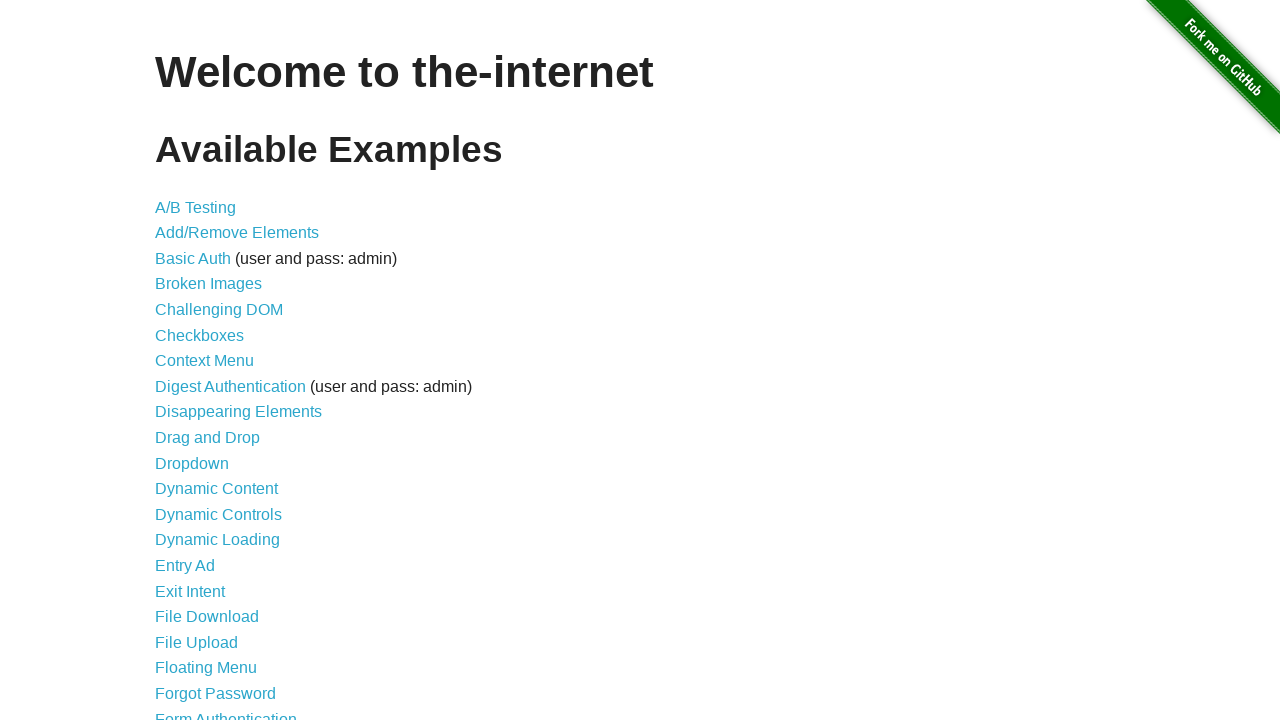

Injected jQuery library into page if not already present
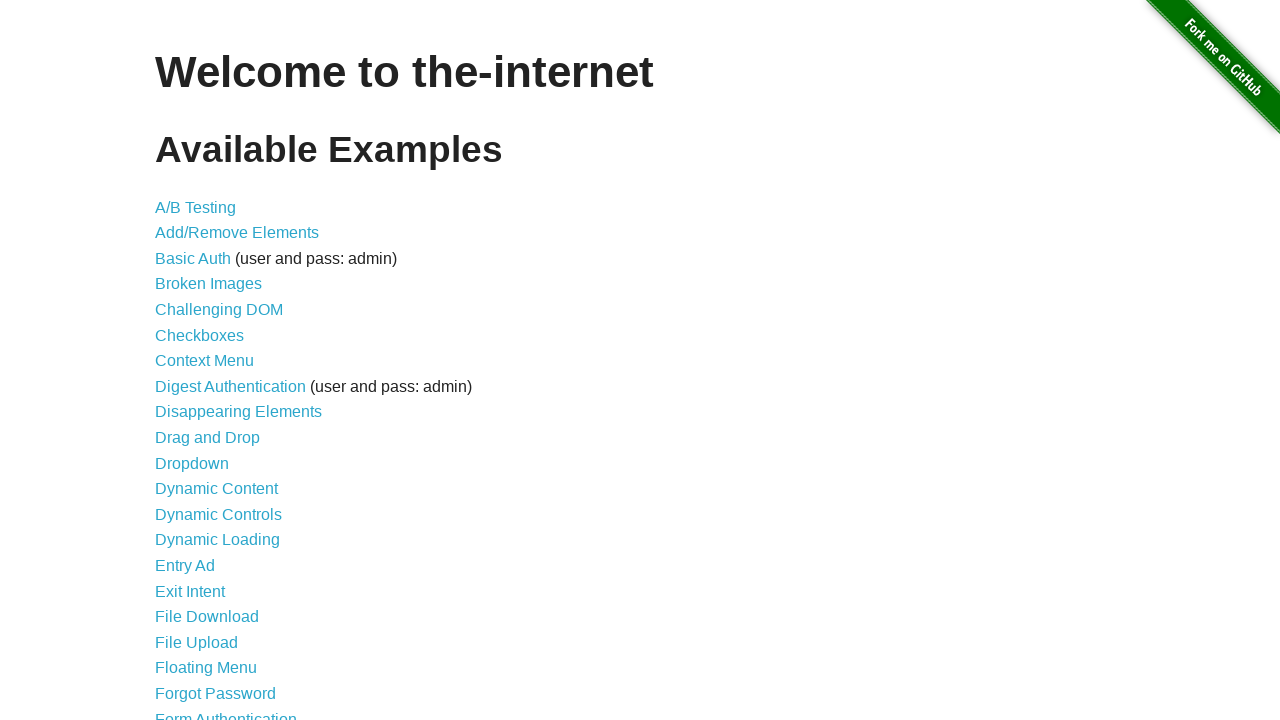

Waited for jQuery to load and become available
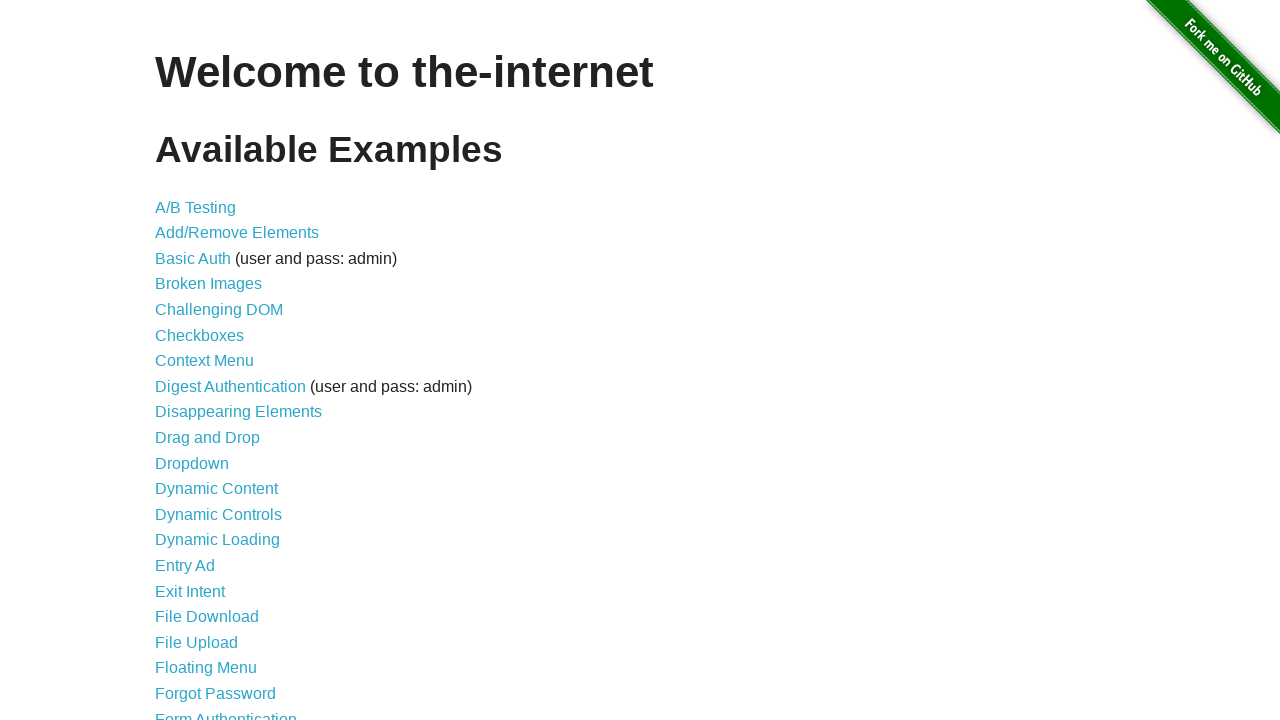

Injected jQuery Growl library script into page
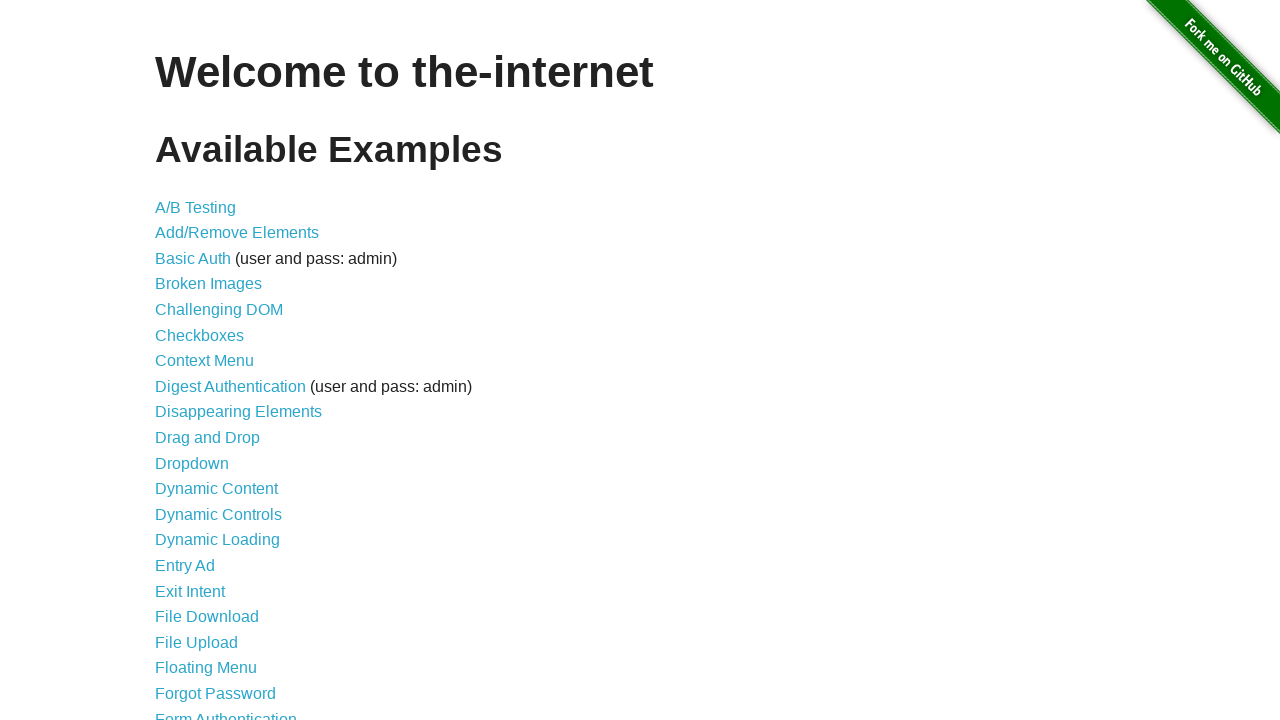

Injected jQuery Growl CSS styles into page
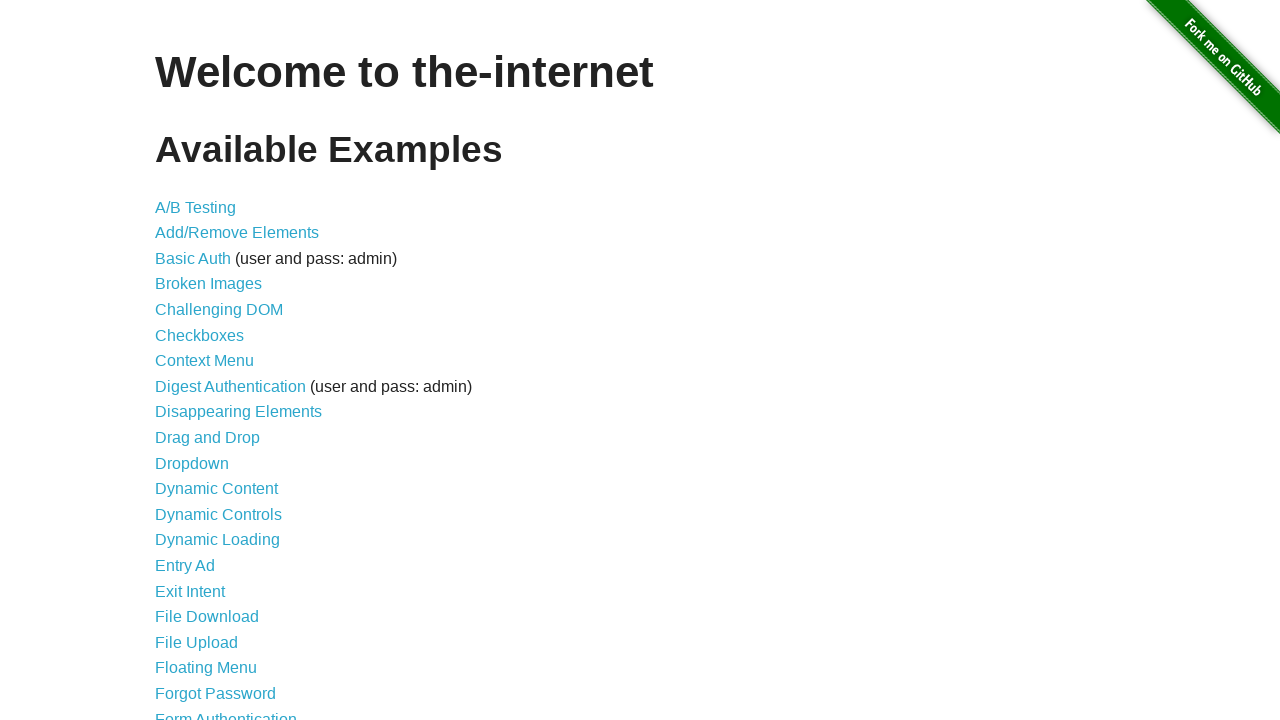

Waited 1 second for Growl library to fully load
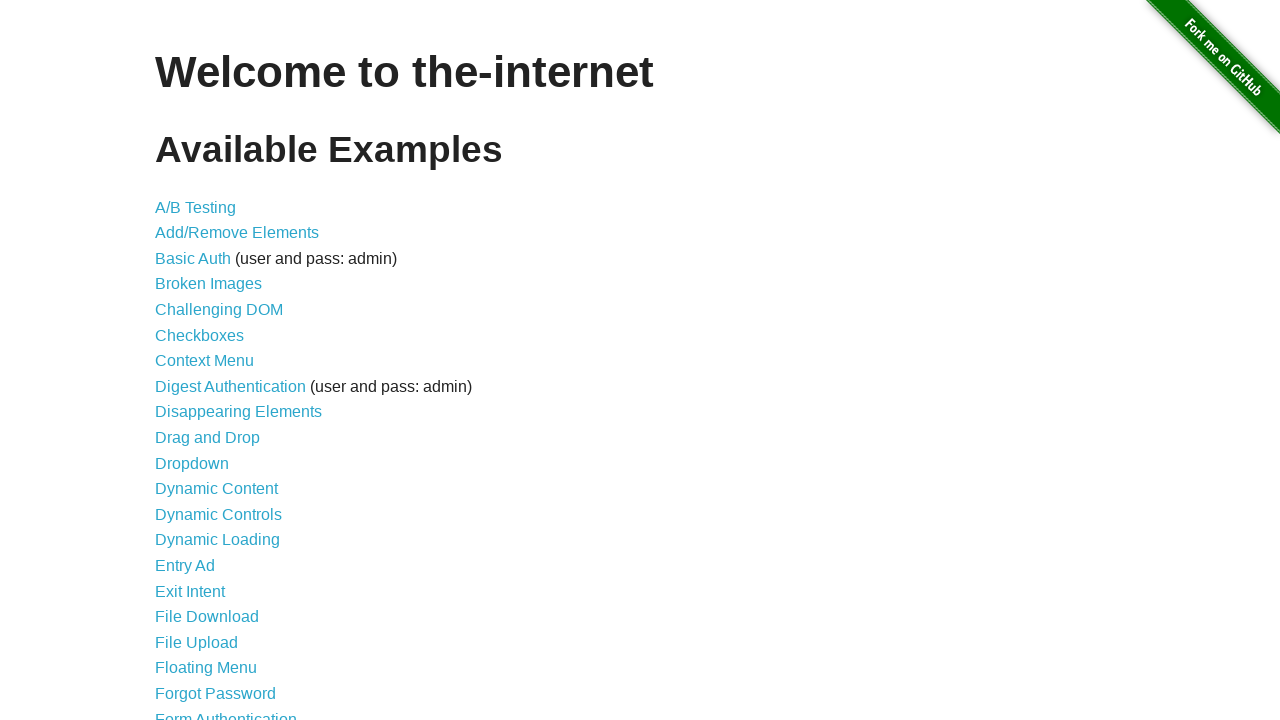

Displayed default Growl notification with title 'GET' and message '/'
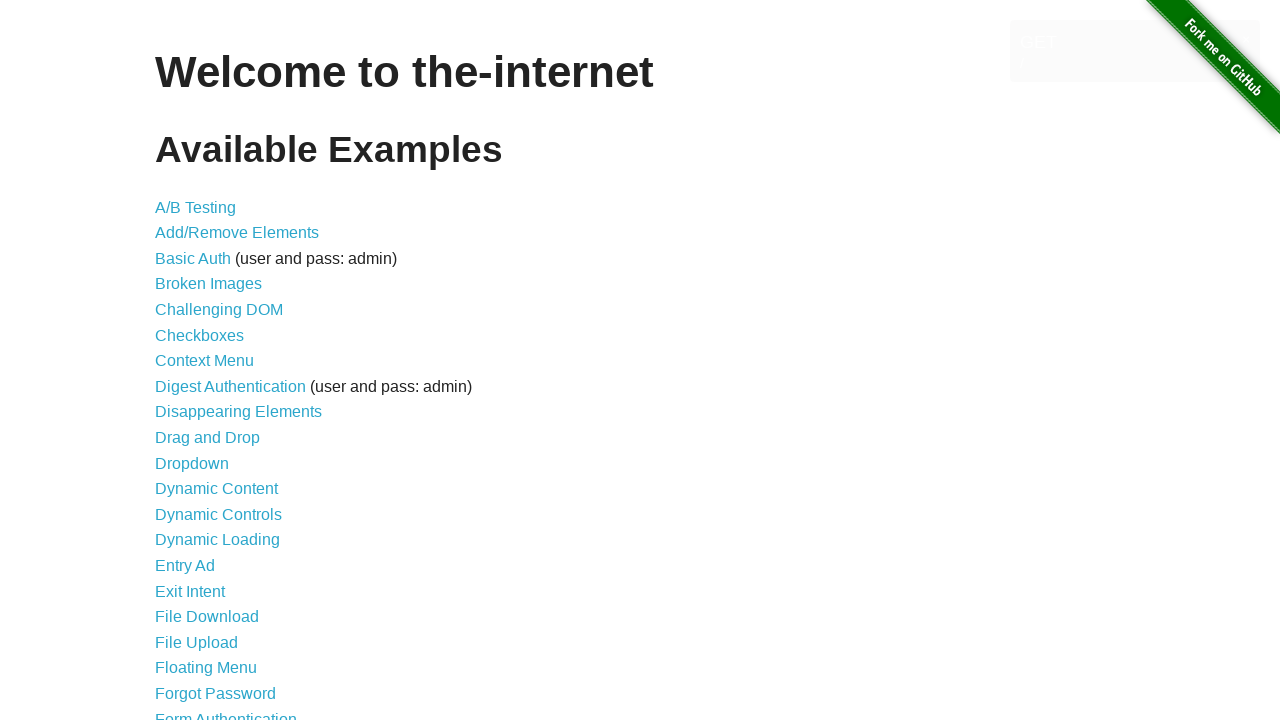

Displayed error Growl notification
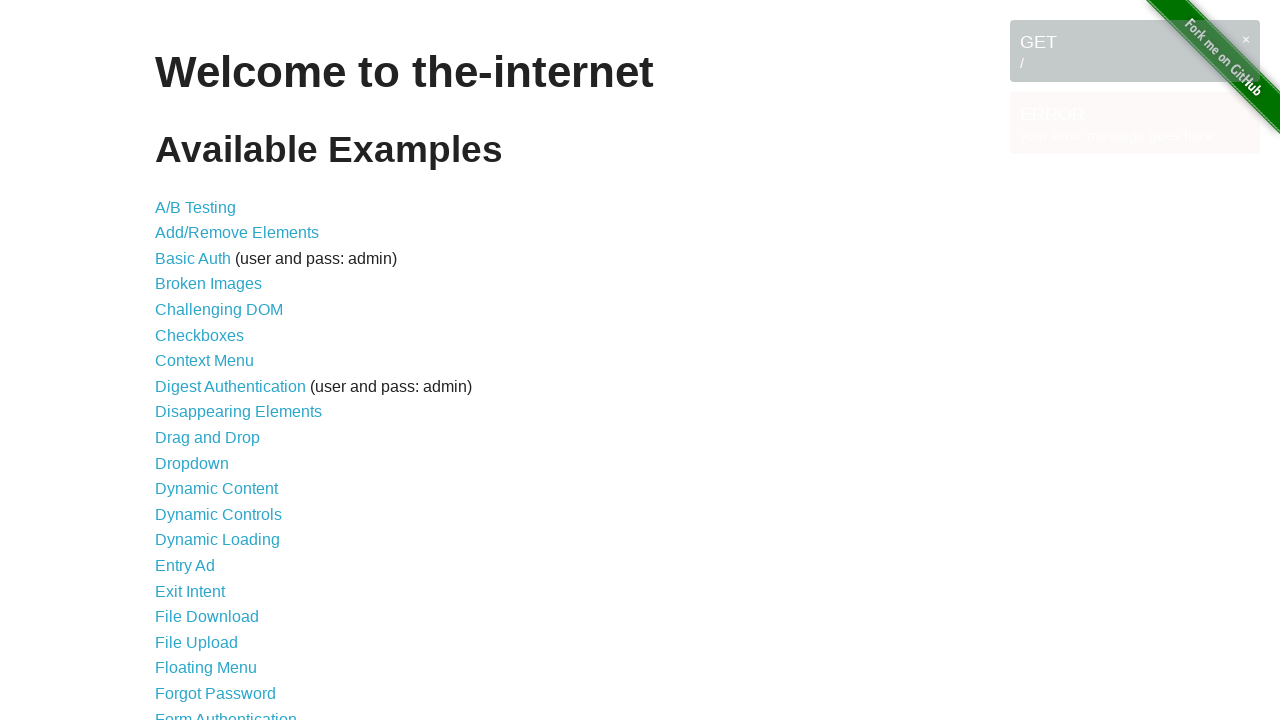

Displayed notice Growl notification
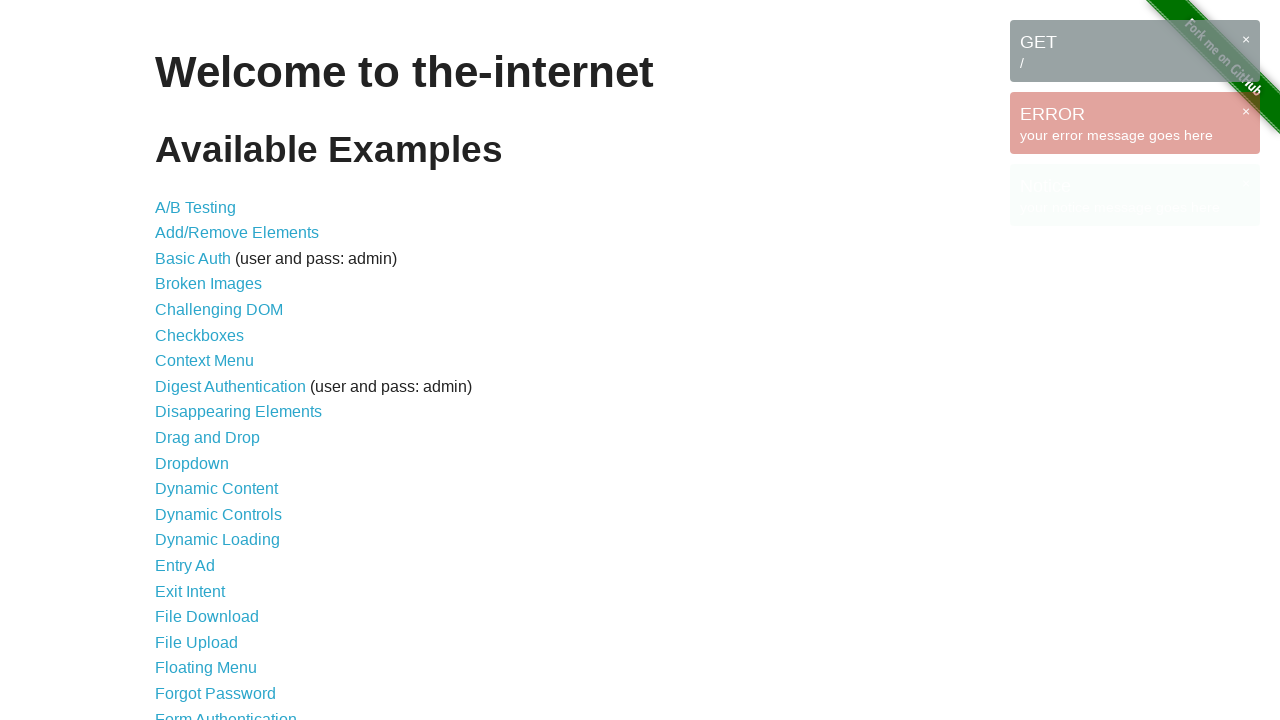

Displayed warning Growl notification
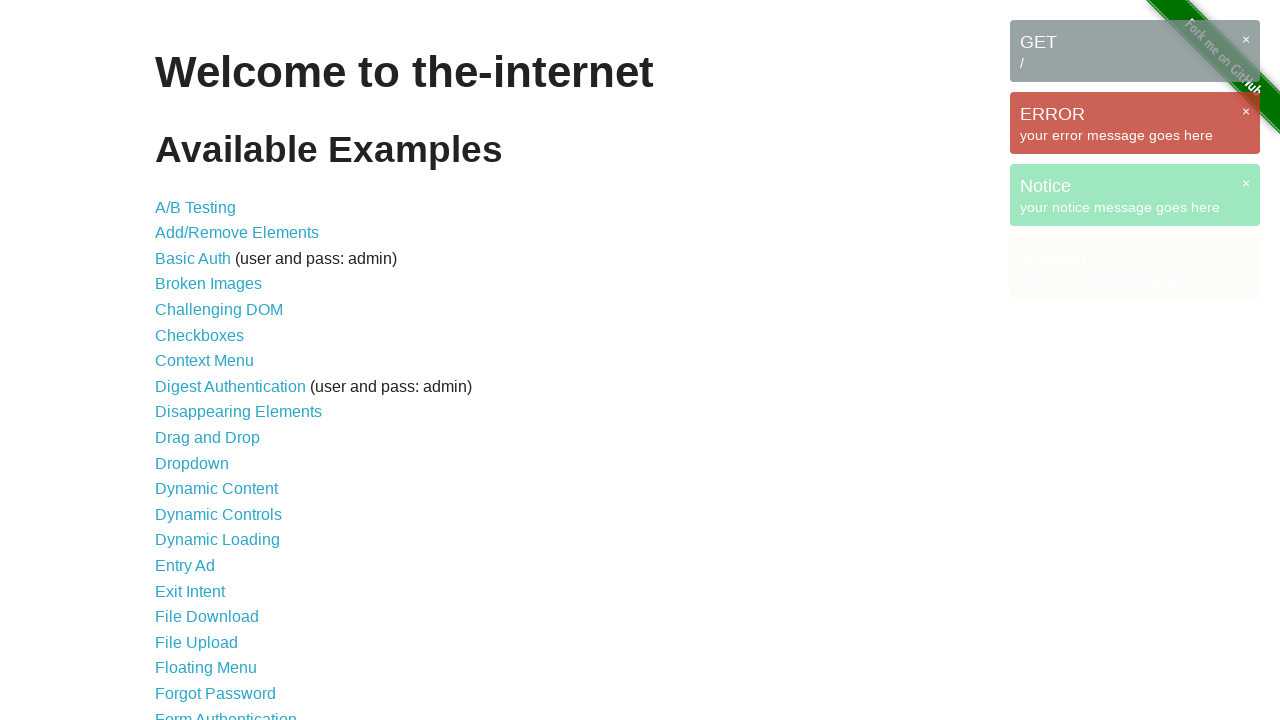

Waited 3 seconds to view all Growl notifications
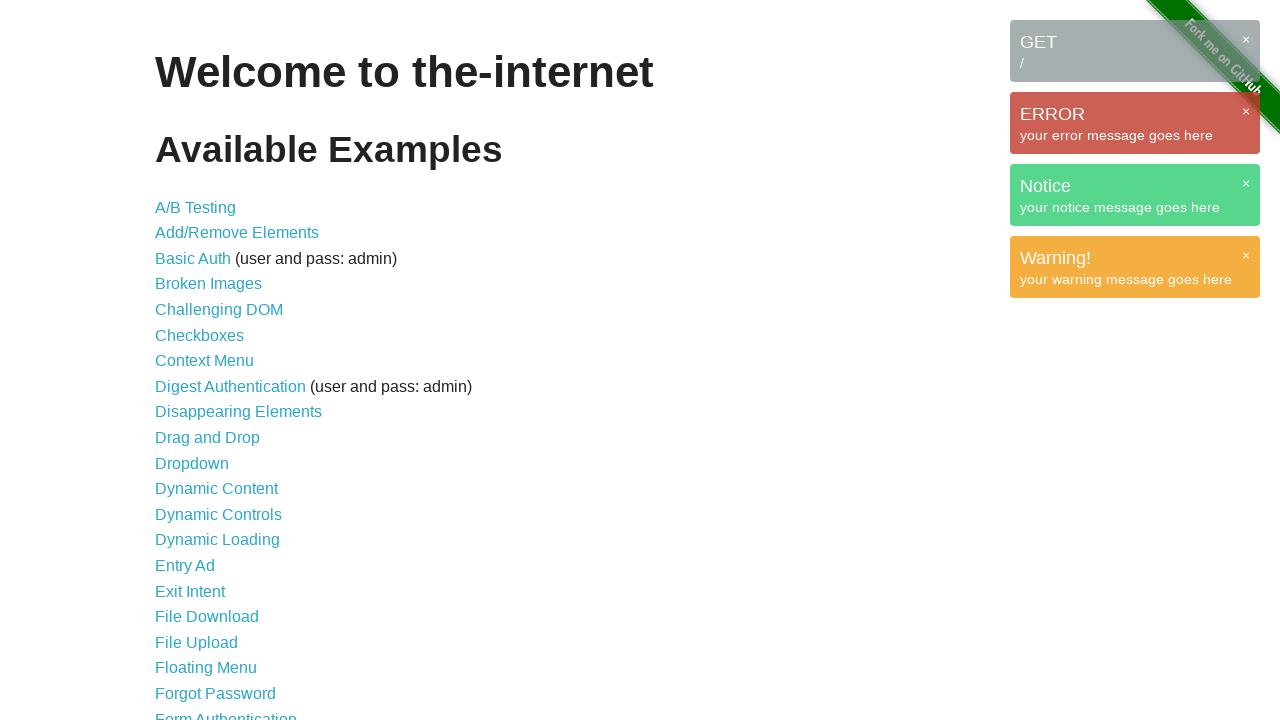

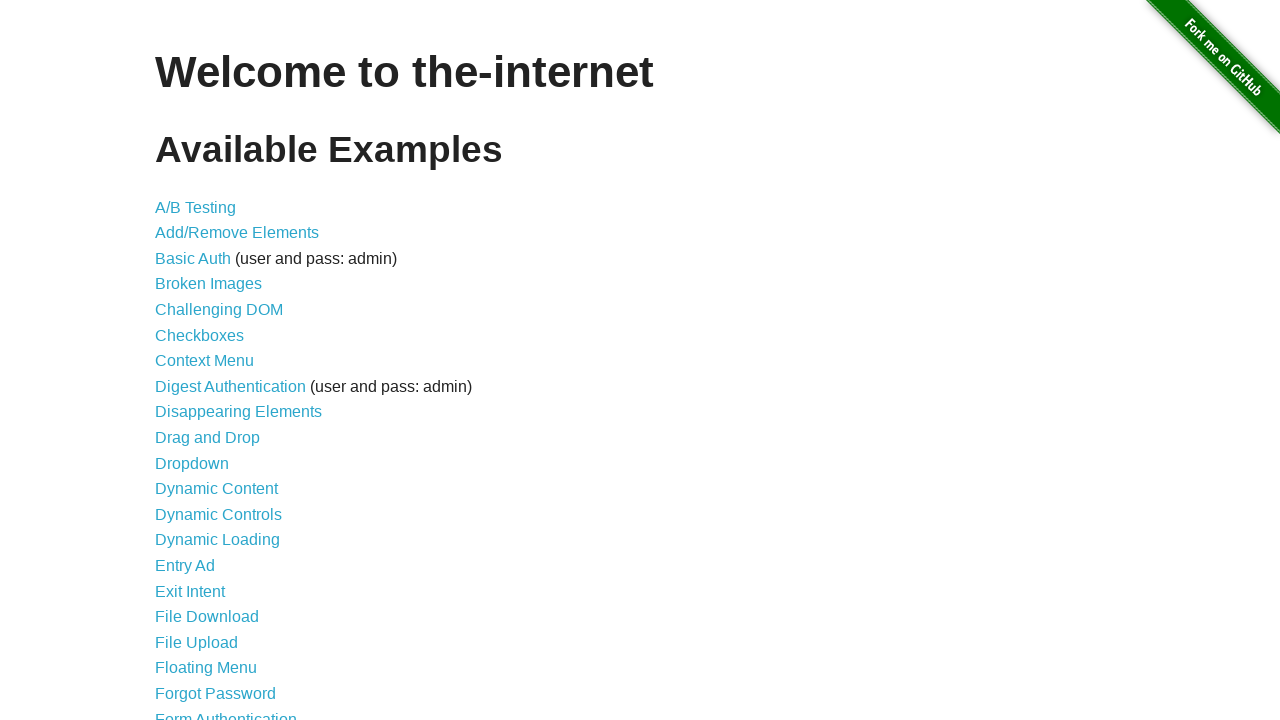